Tests the search functionality on python.org by entering a search term and clicking the submit button

Starting URL: https://www.python.org/

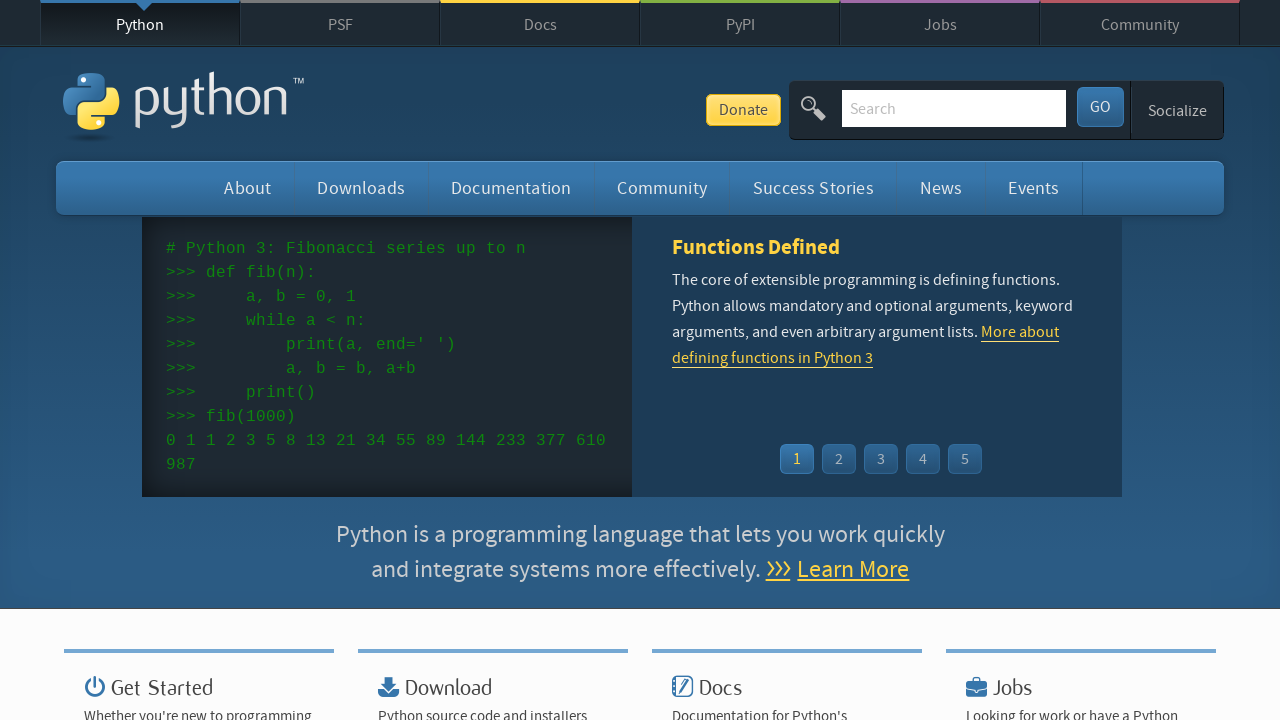

Filled search field with 'java' on #id-search-field
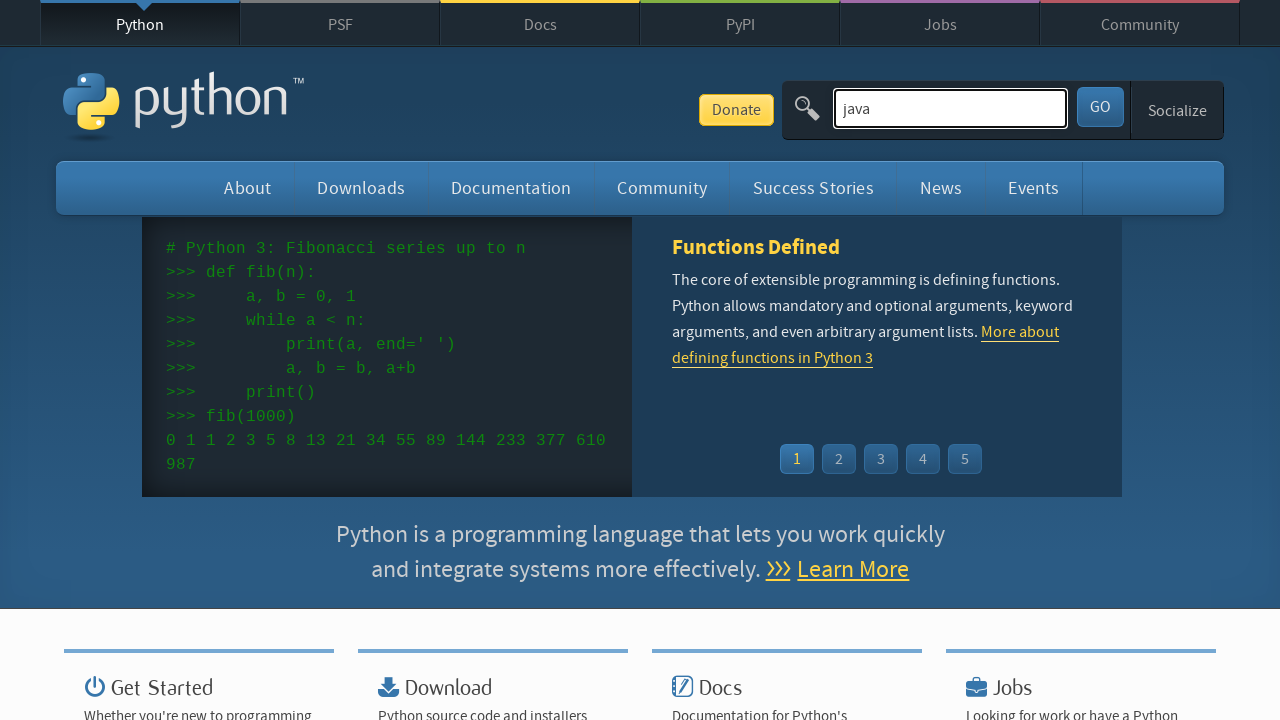

Clicked submit button to search at (1100, 107) on #submit
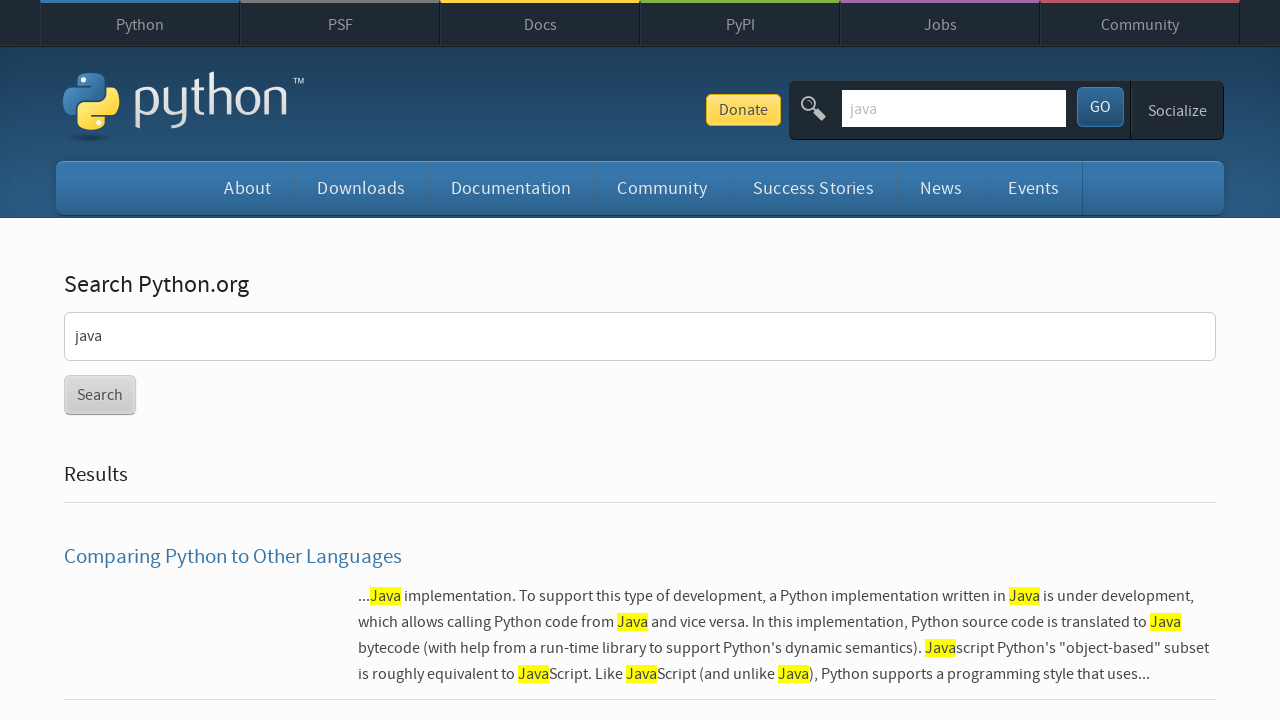

Waited for search results page to fully load
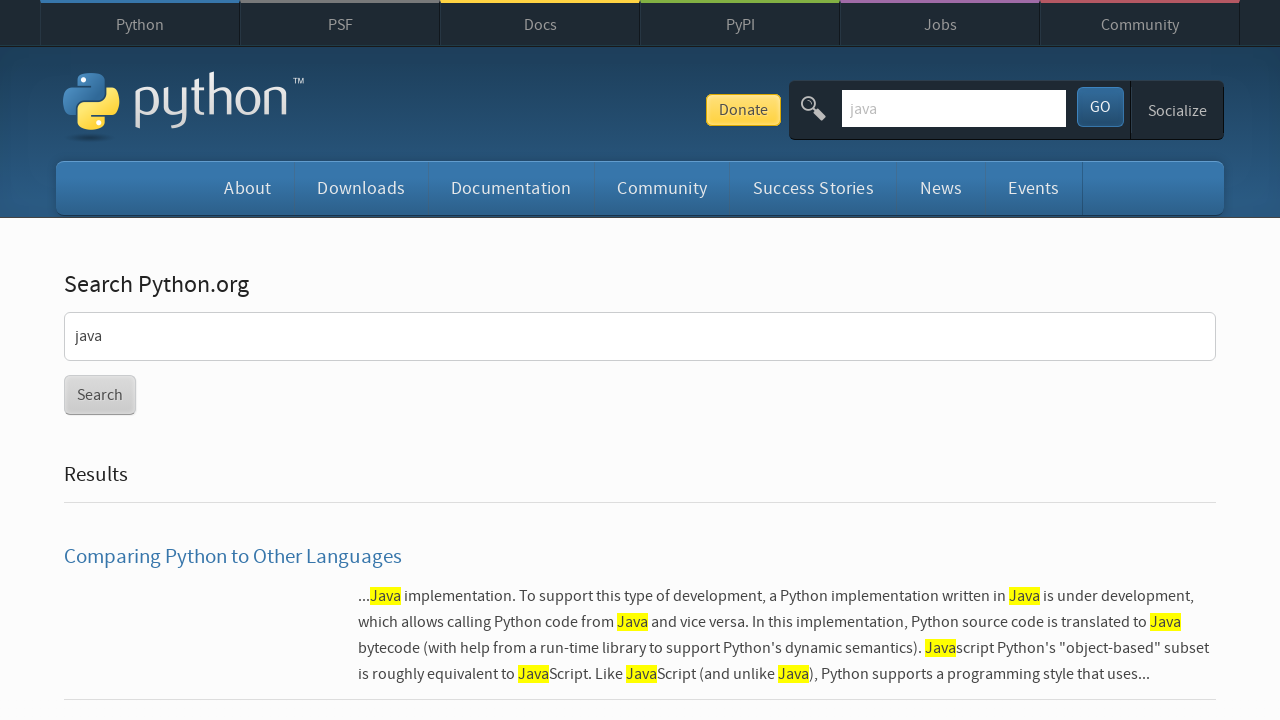

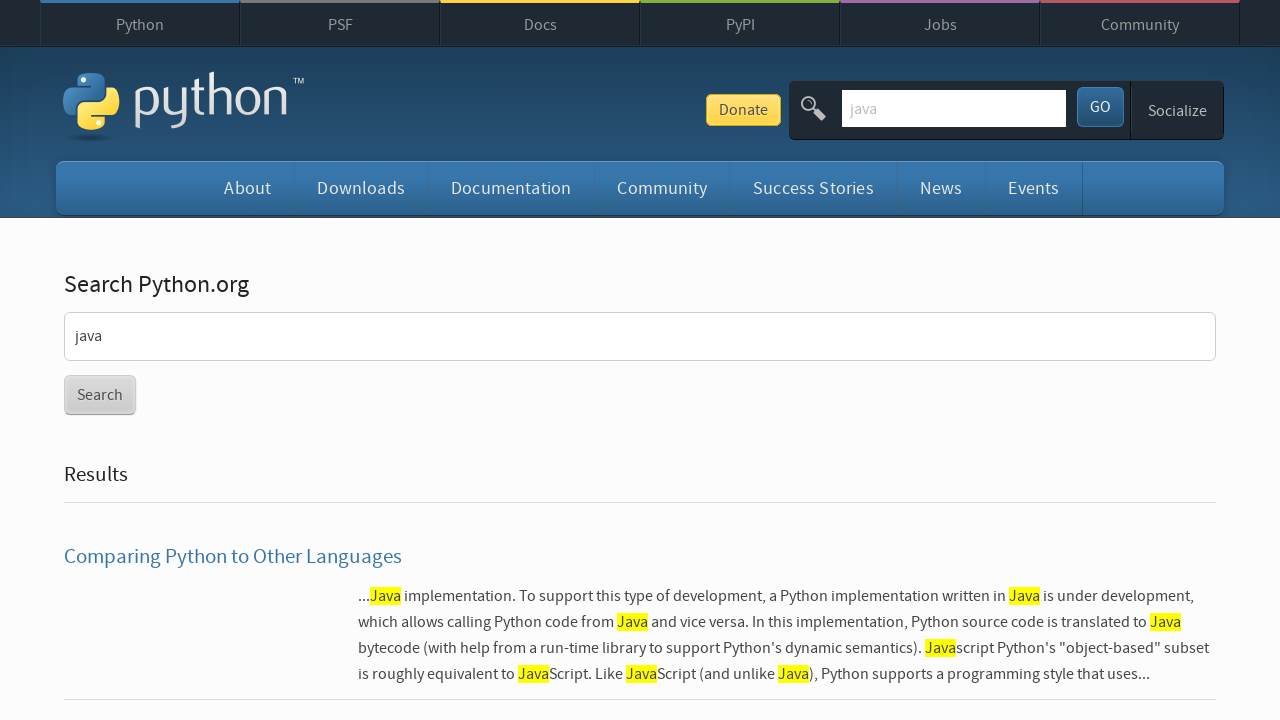